Tests auto-suggest dropdown functionality by typing a partial country name and selecting "India" from the dropdown suggestions

Starting URL: https://rahulshettyacademy.com/dropdownsPractise/

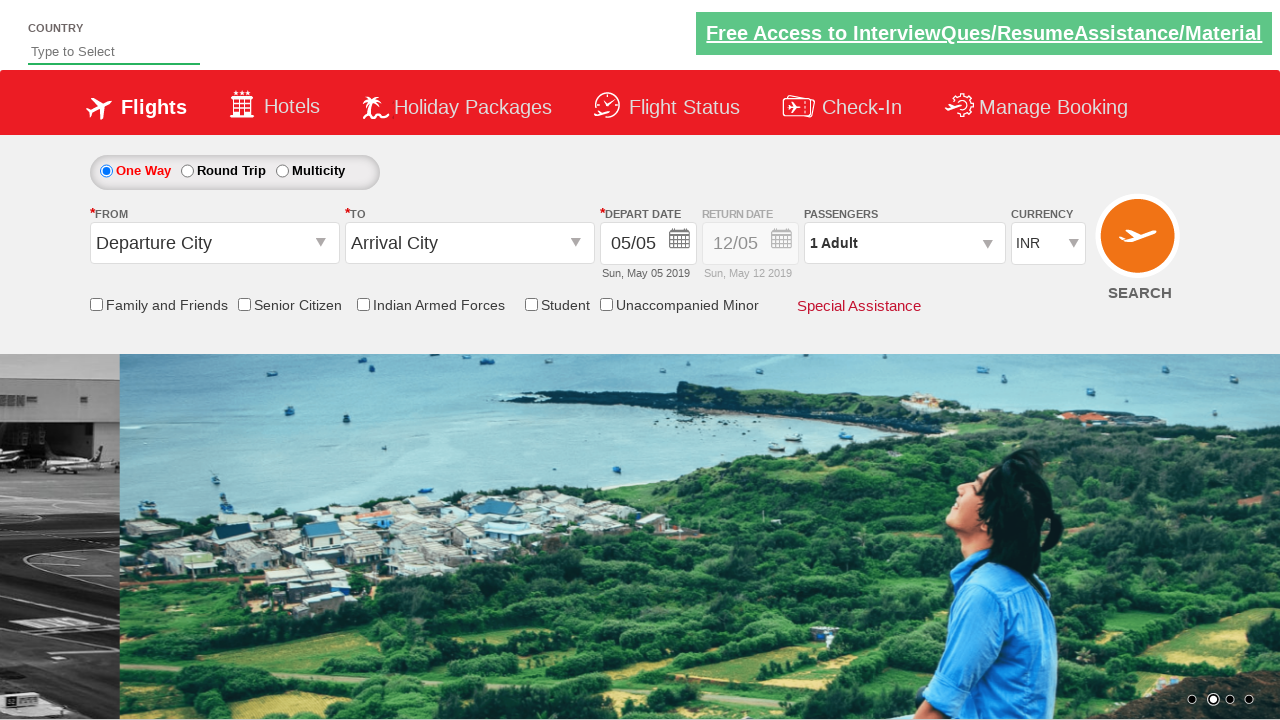

Typed 'ind' in autosuggest field to trigger dropdown on #autosuggest
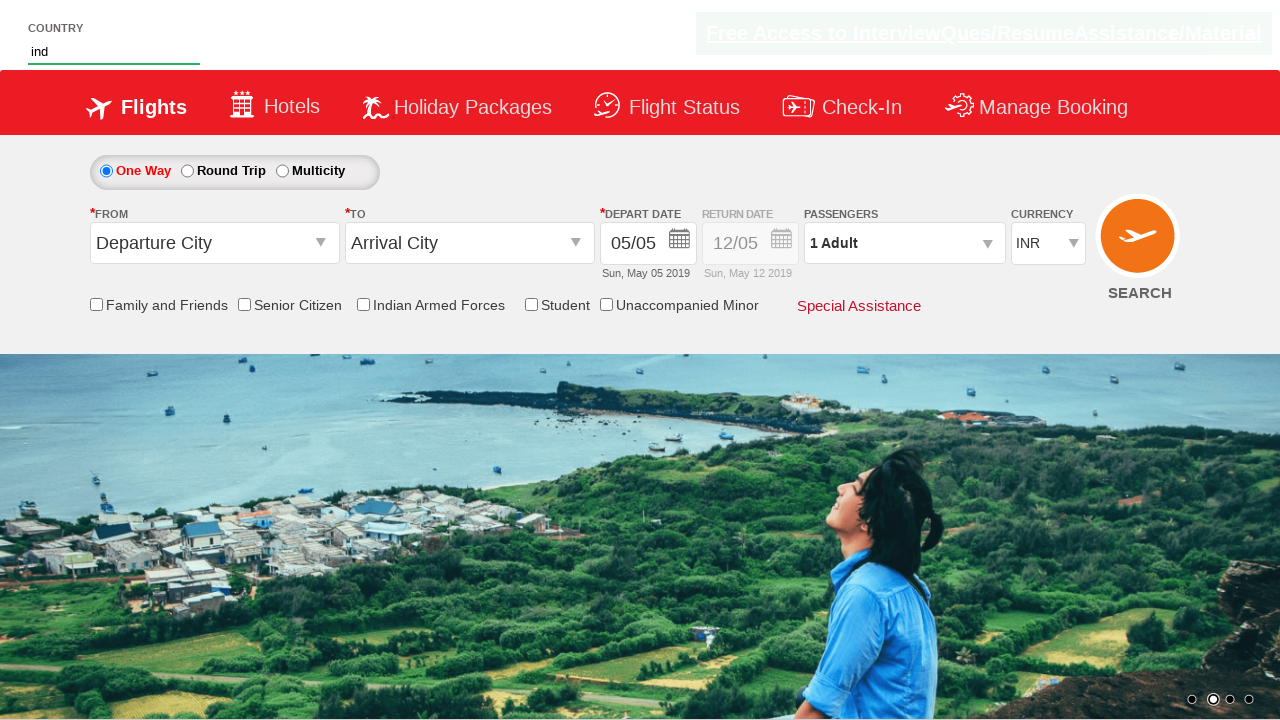

Auto-suggest dropdown suggestions loaded
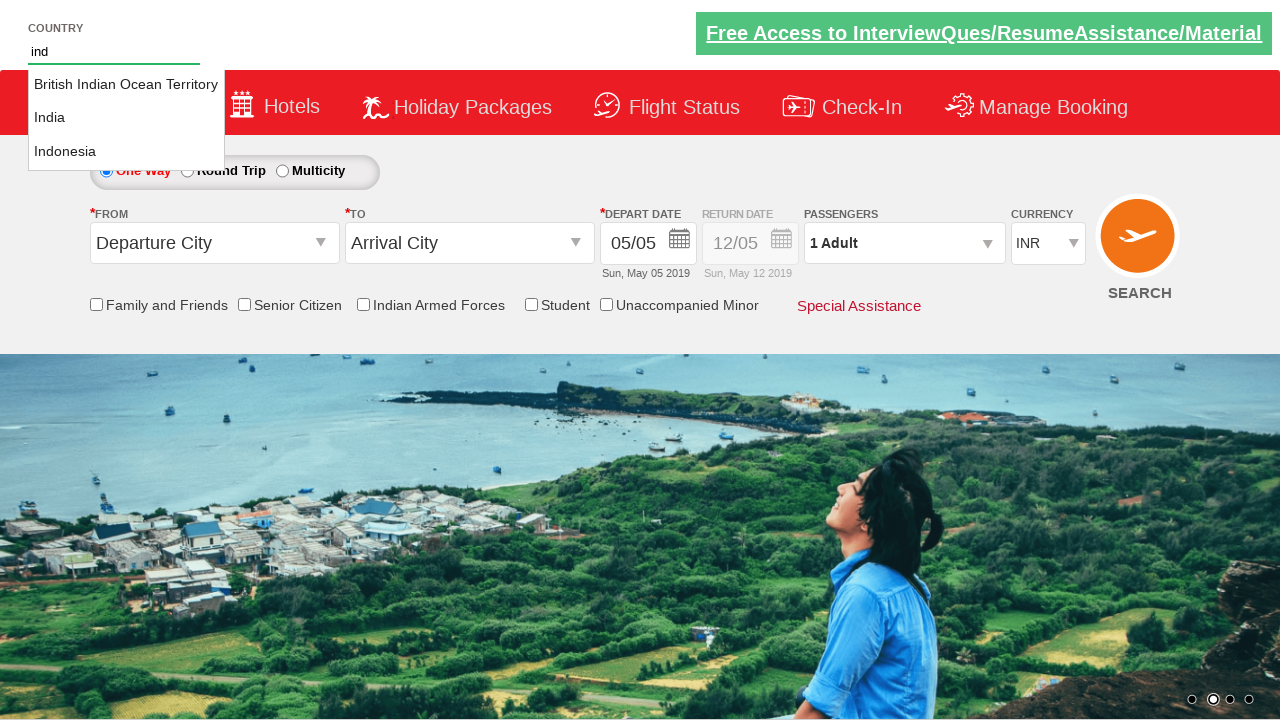

Retrieved all dropdown suggestion options
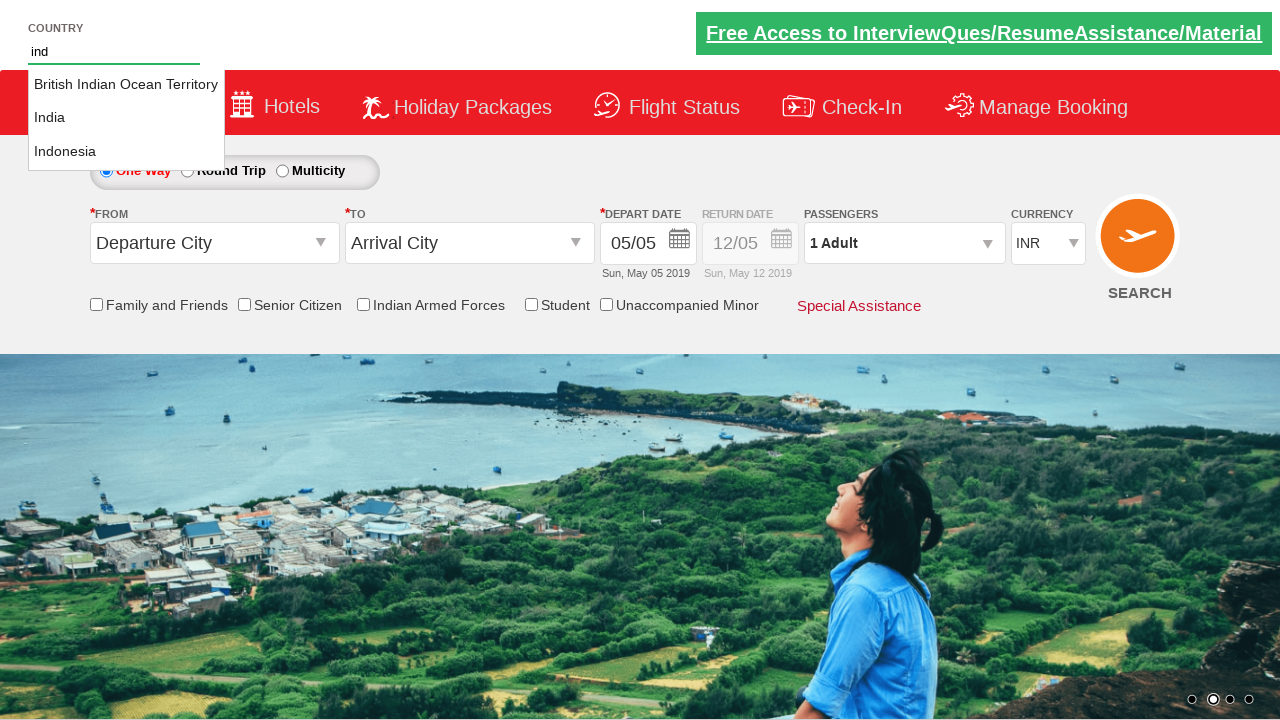

Selected 'India' from dropdown suggestions at (126, 118) on xpath=//li[@class='ui-menu-item']/a >> nth=1
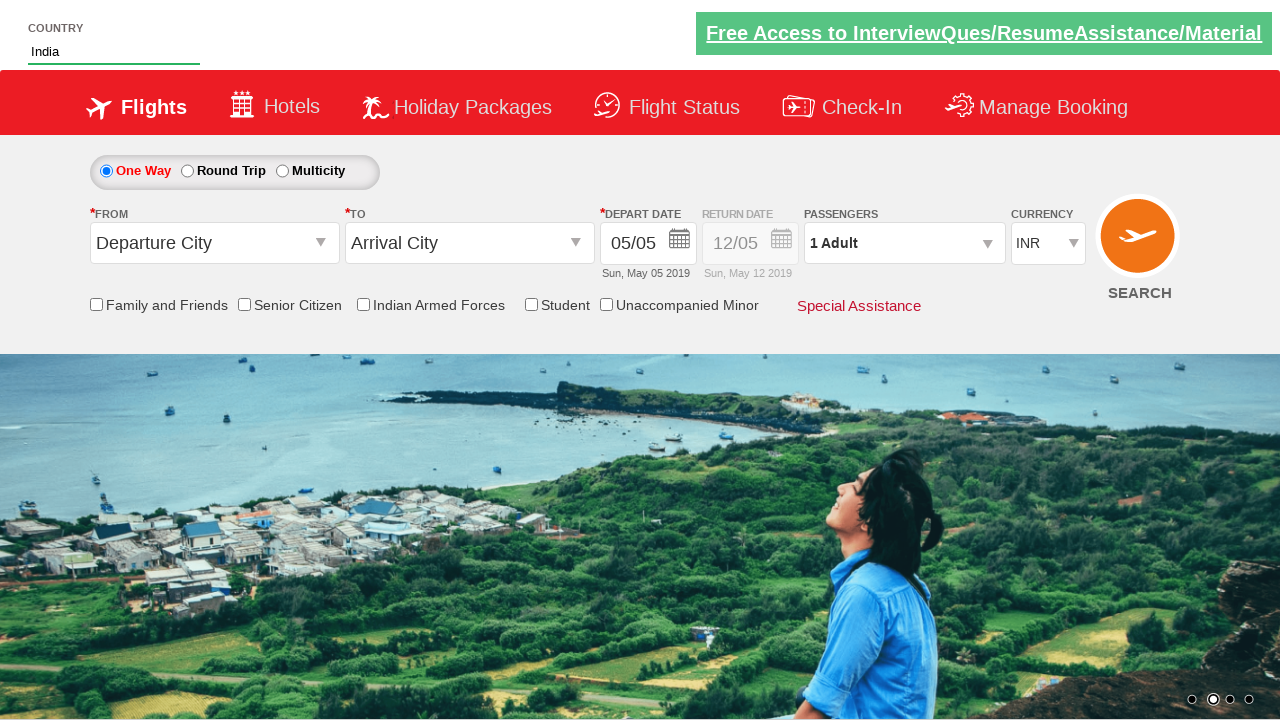

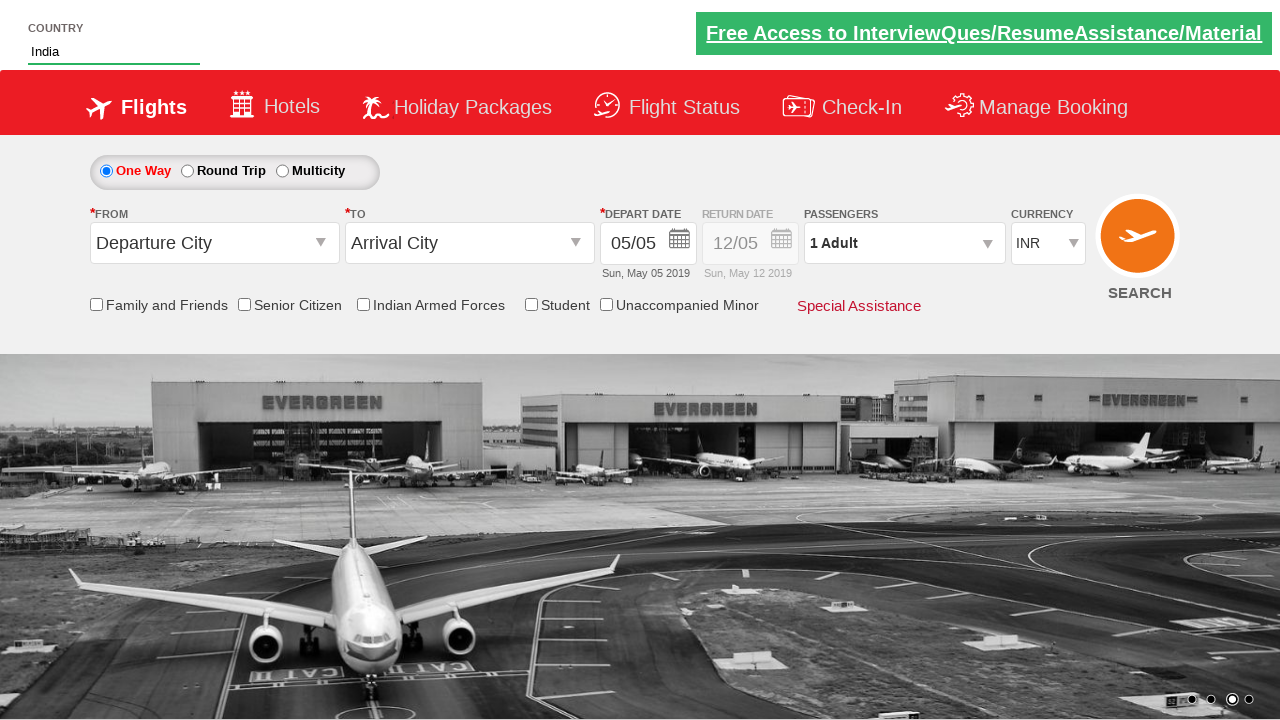